Tests drag and drop functionality by dragging an element onto a drop target

Starting URL: https://jqueryui.com/droppable/

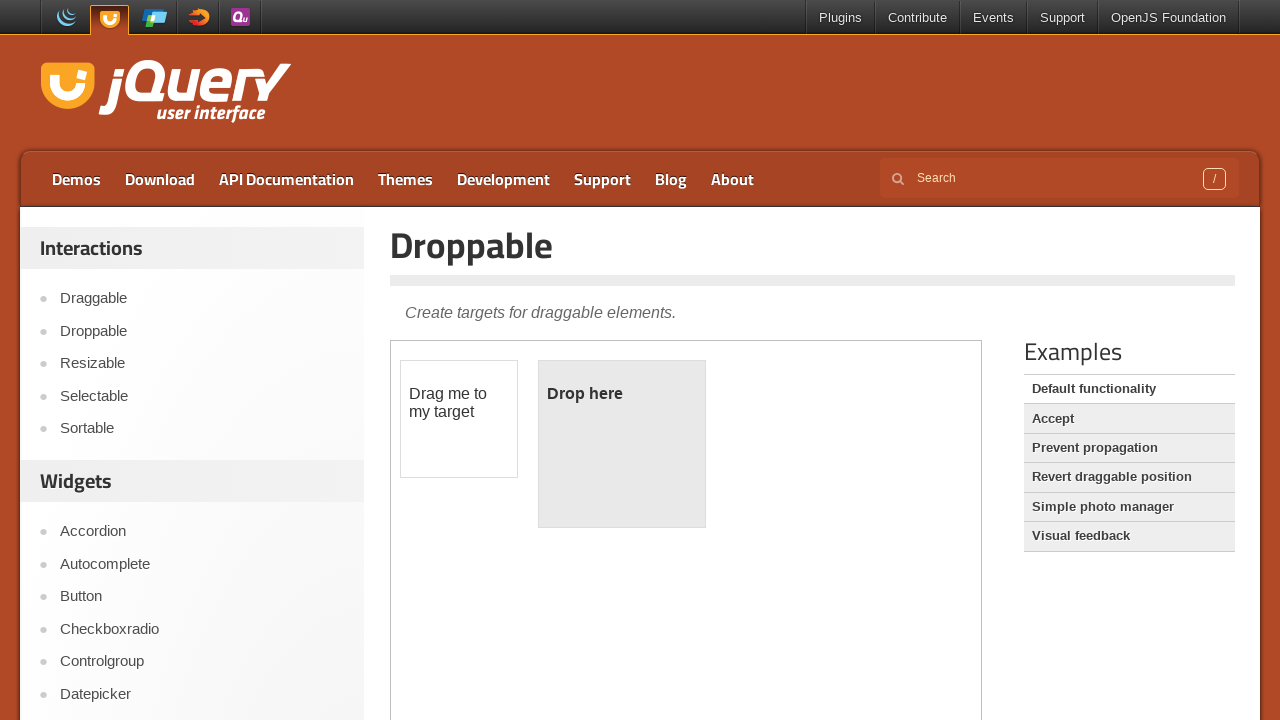

Located demo iframe for drag and drop test
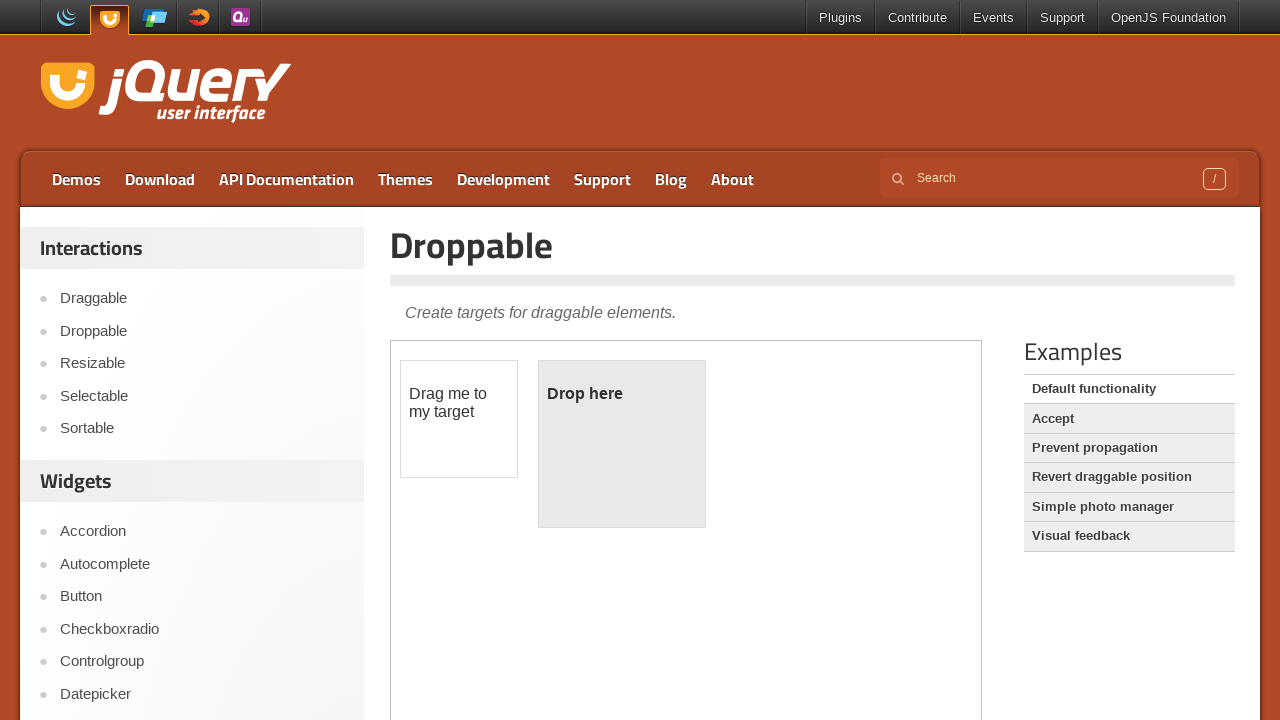

Dragged draggable element onto droppable target at (622, 444)
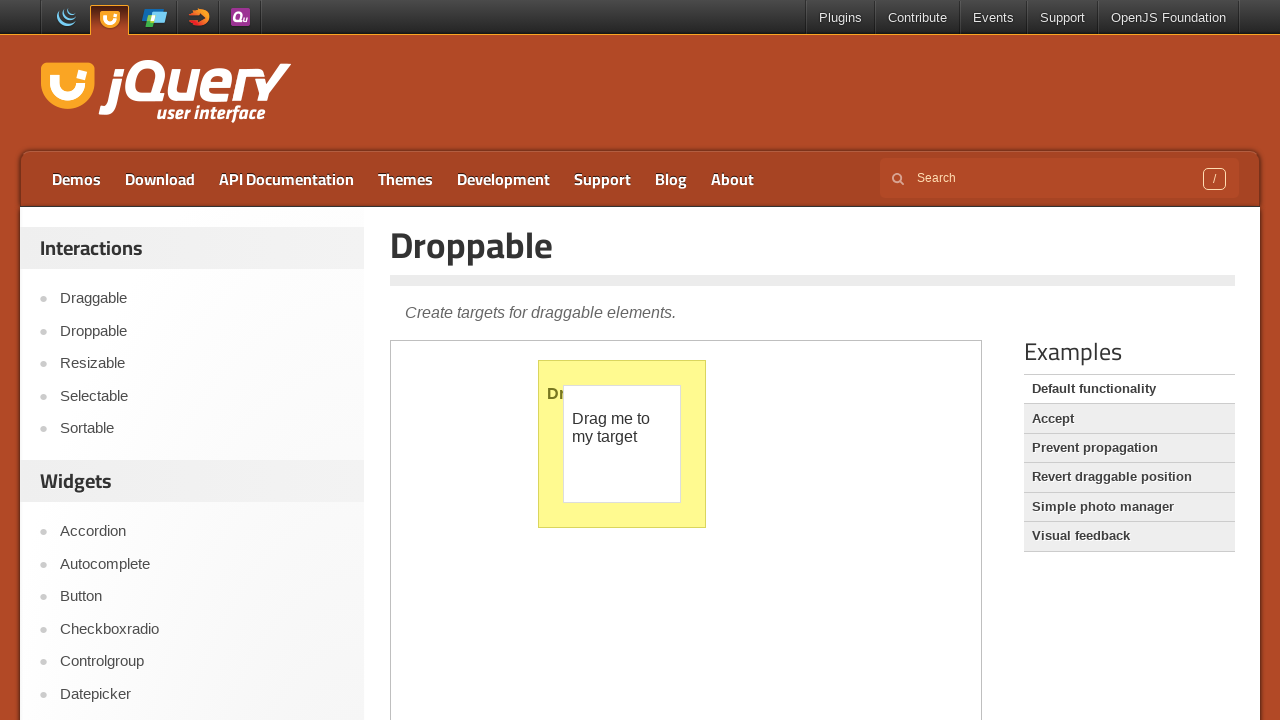

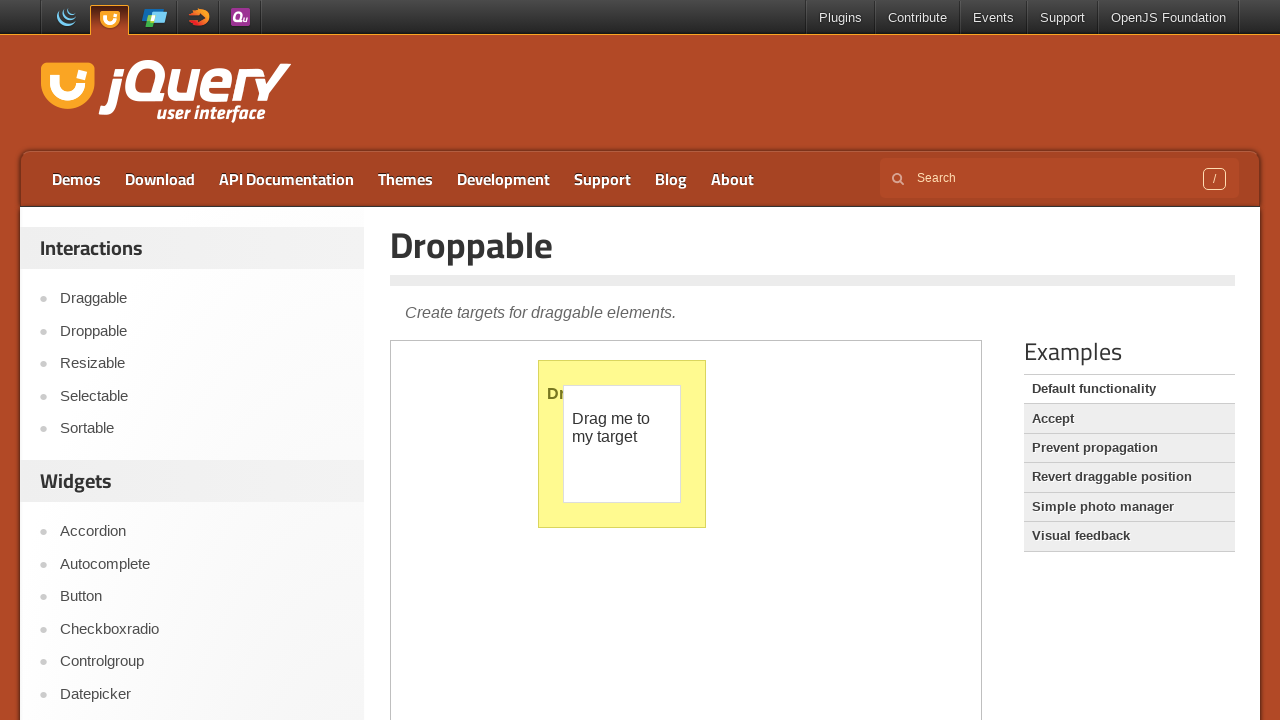